Navigates to ToolsQA website and attempts to scroll to an element on the page. The original script had an invalid XPath selector, so the test is simplified to navigate and scroll down the page.

Starting URL: https://www.toolsqa.com/

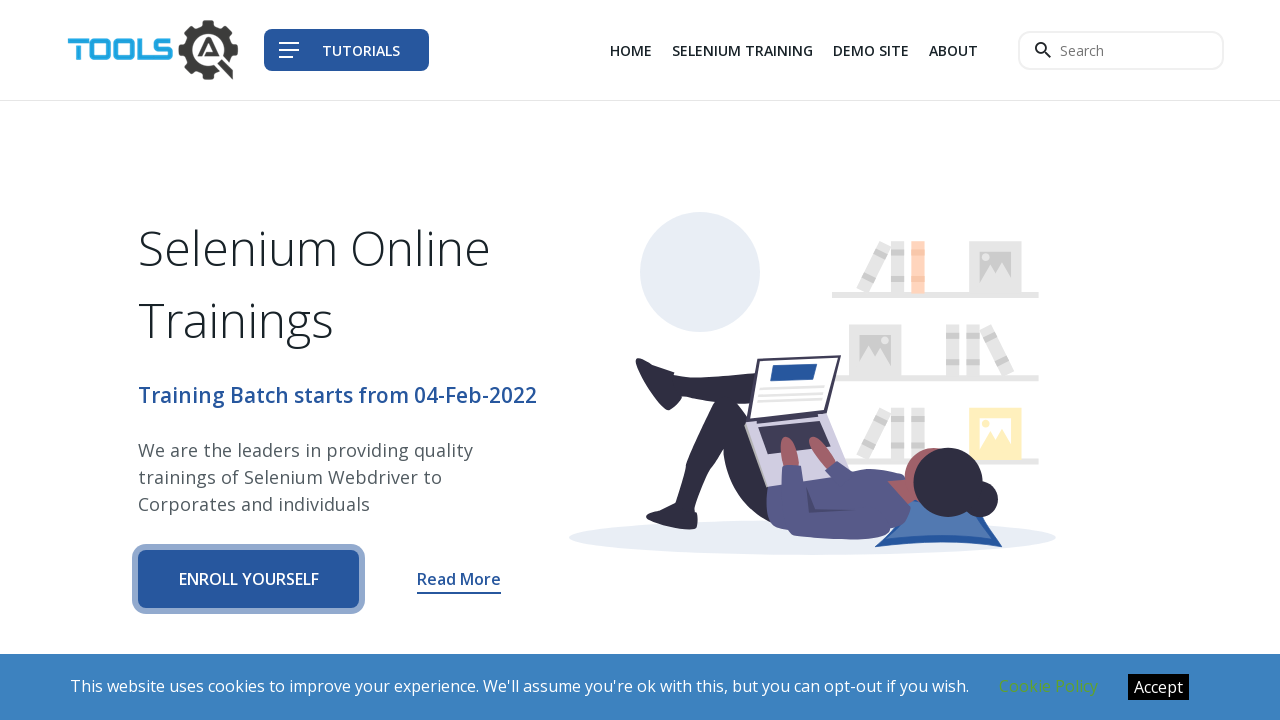

Navigated to ToolsQA website
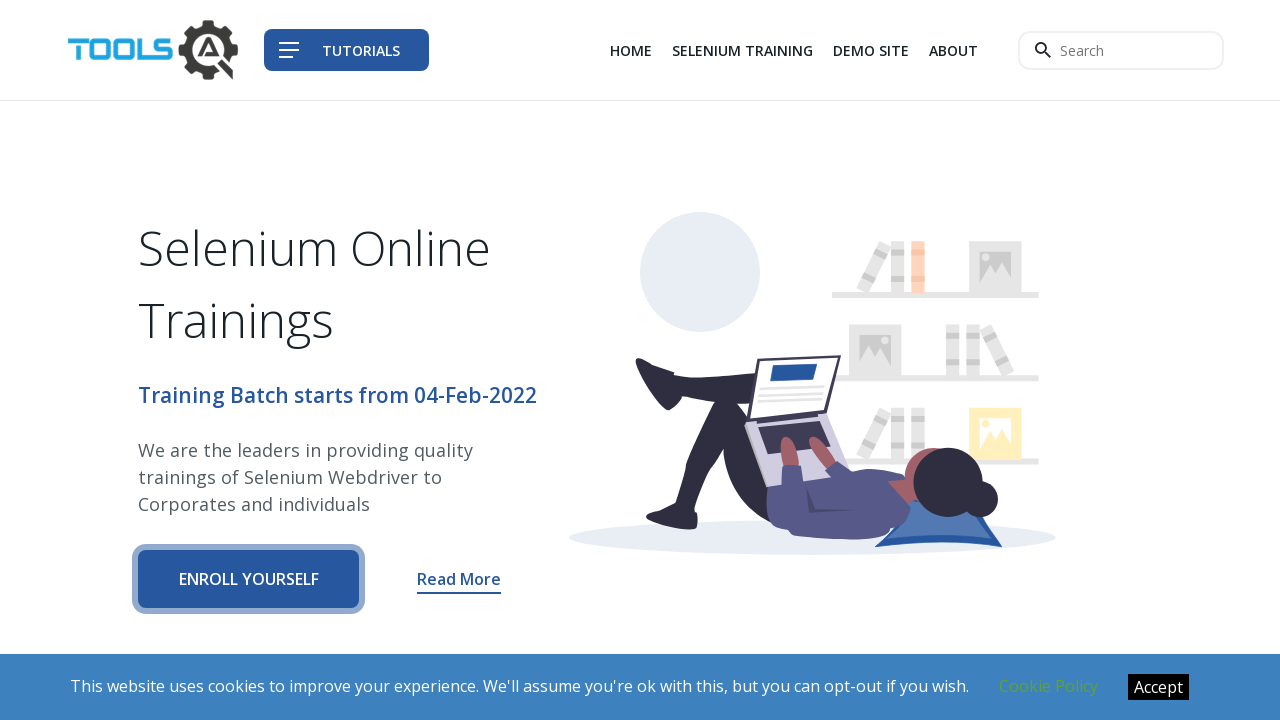

Scrolled down to middle of page
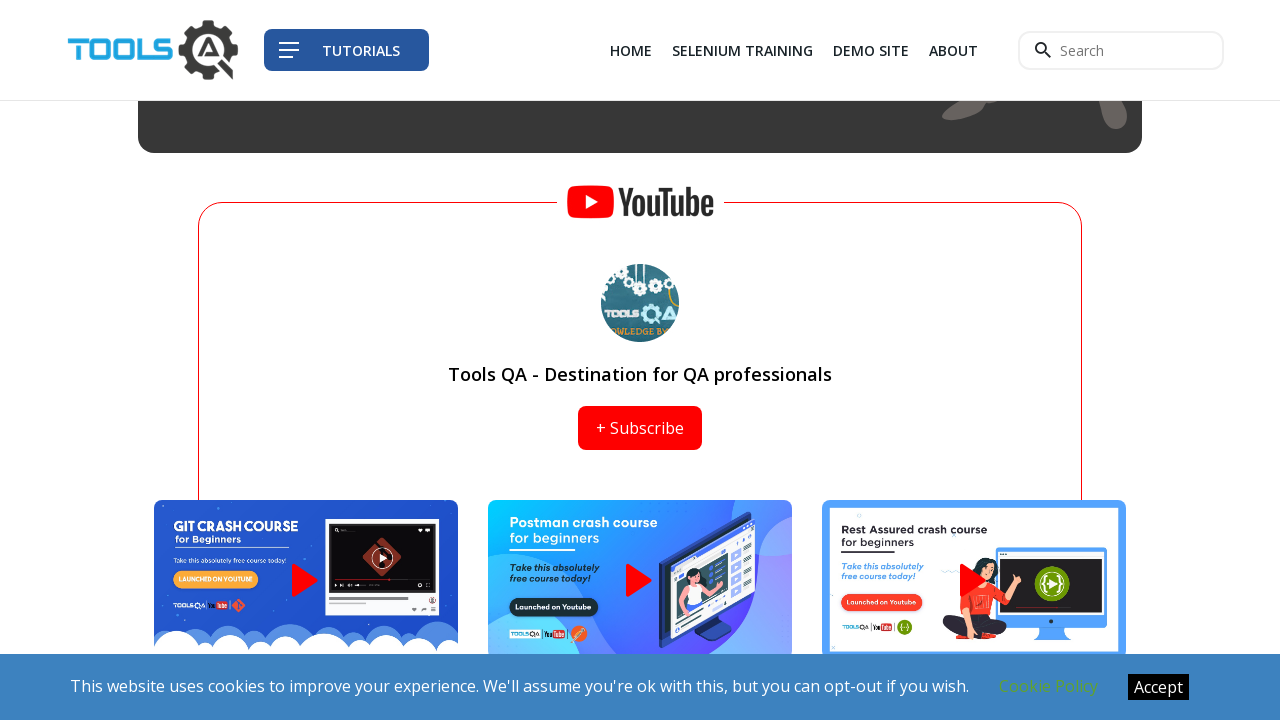

Waited for dynamic content to load after scrolling
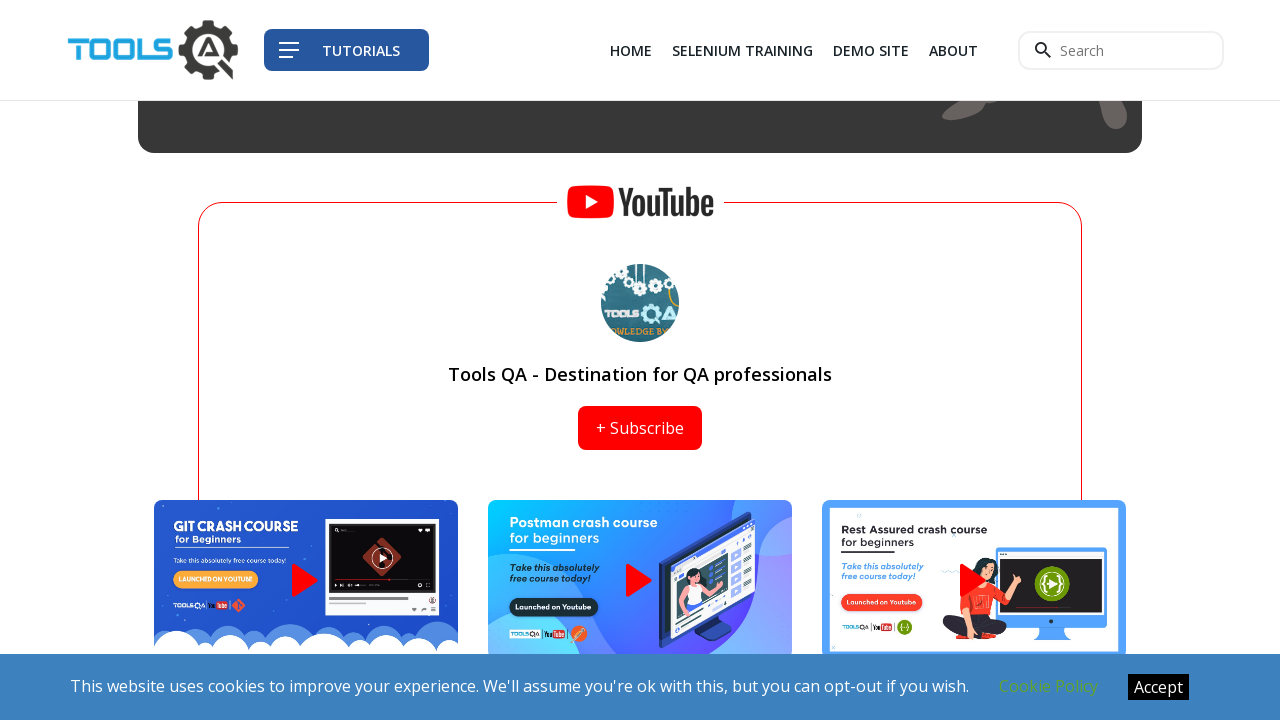

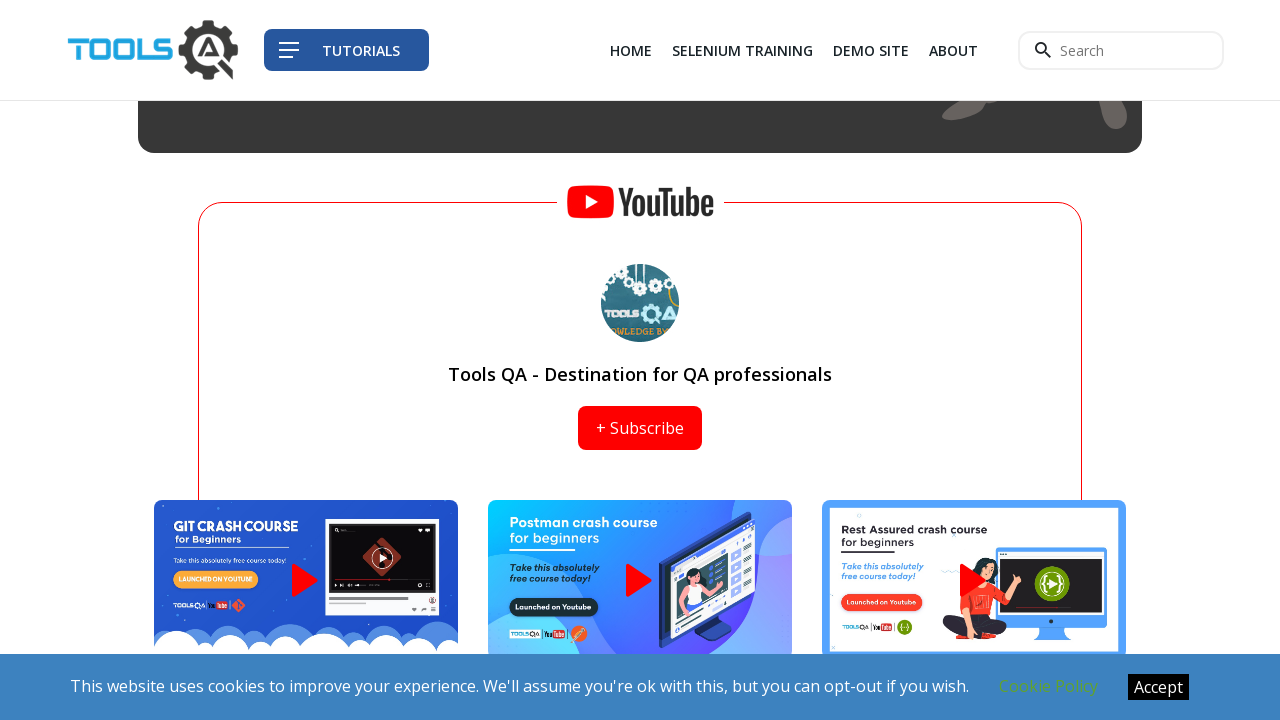